Tests checkbox functionality by finding and clicking a specific checkbox (checkBoxOption2) and verifying it is selected

Starting URL: https://www.rahulshettyacademy.com/AutomationPractice

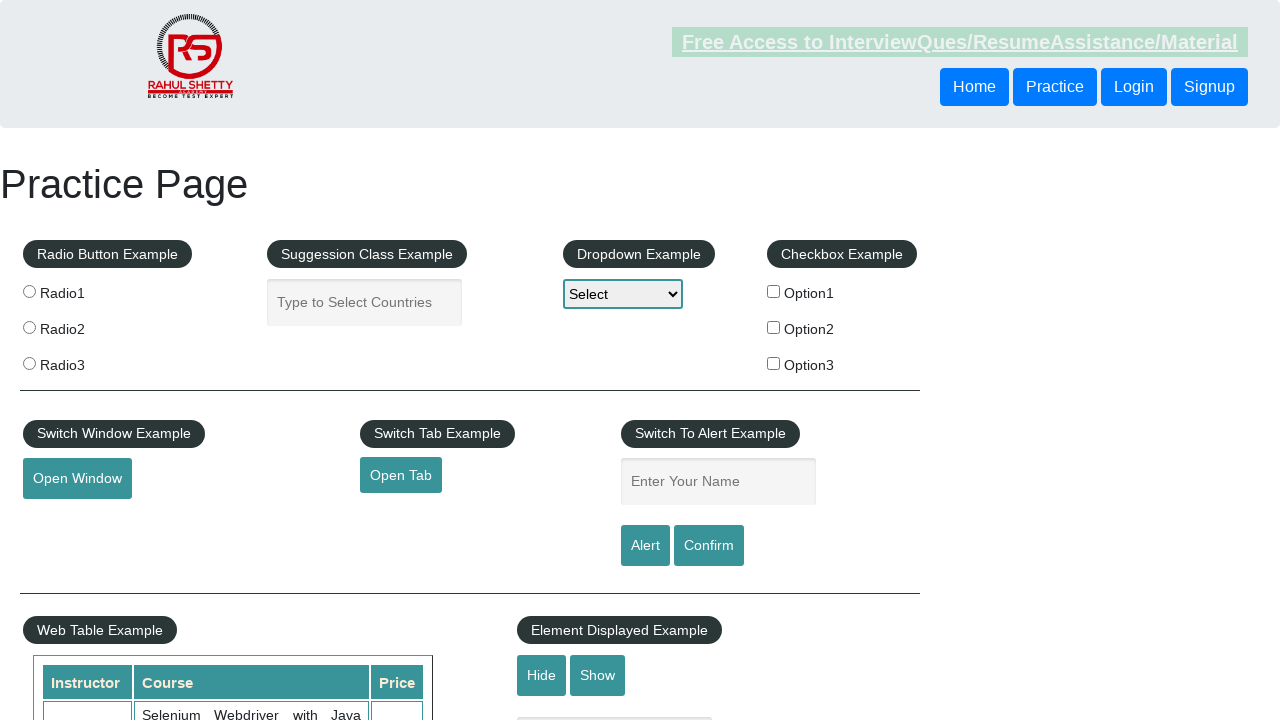

Located all checkboxes on the page
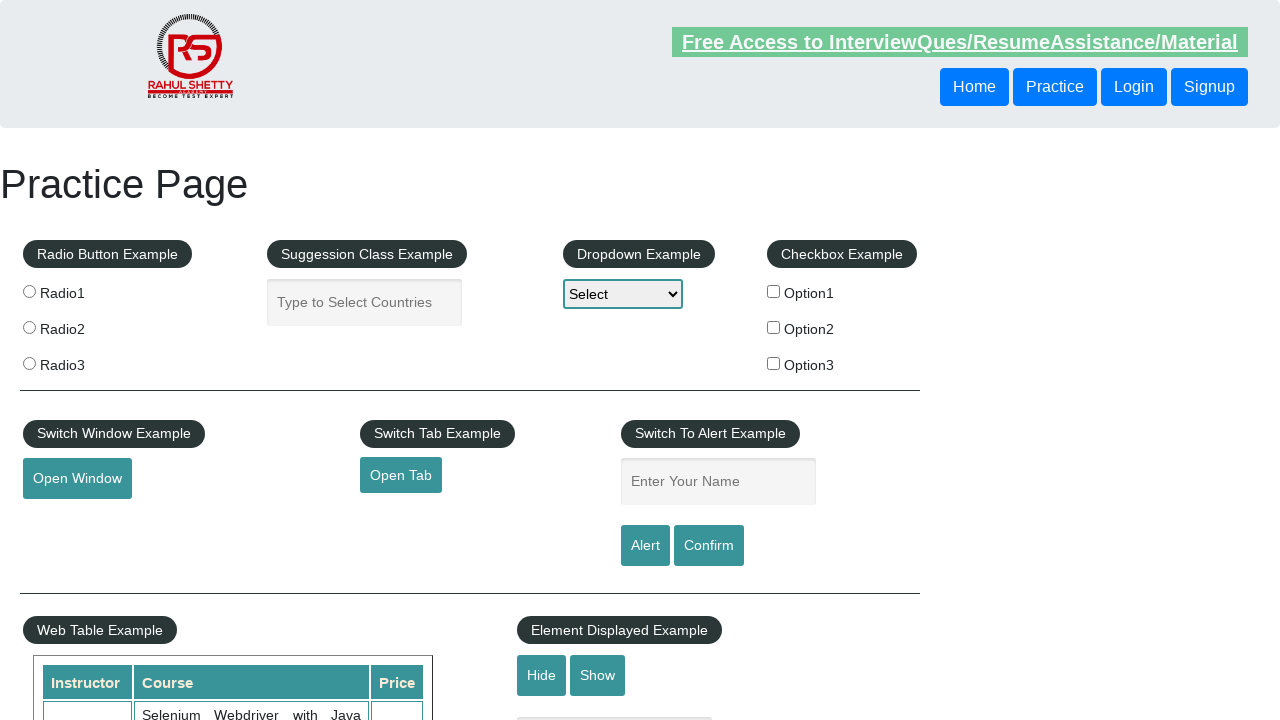

Clicked checkbox with name 'checkBoxOption2' at (774, 327) on xpath=//input[@type='checkbox'] >> nth=1
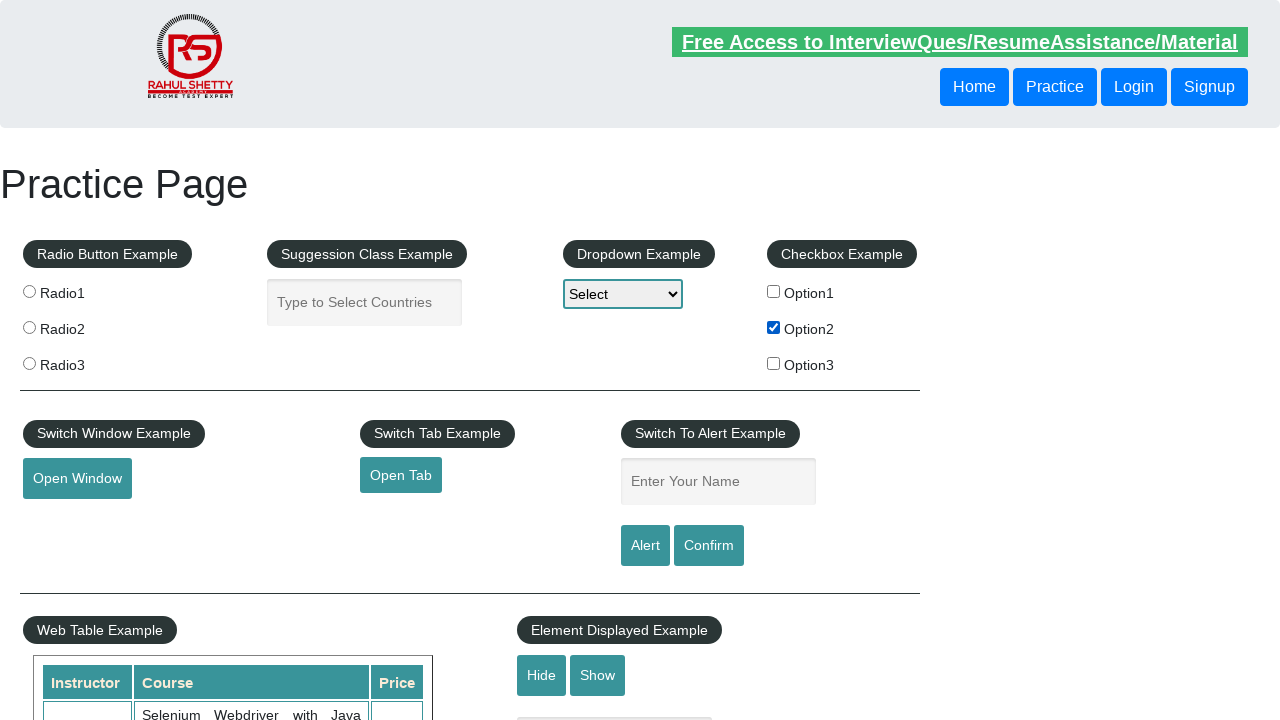

Verified that checkBoxOption2 is selected
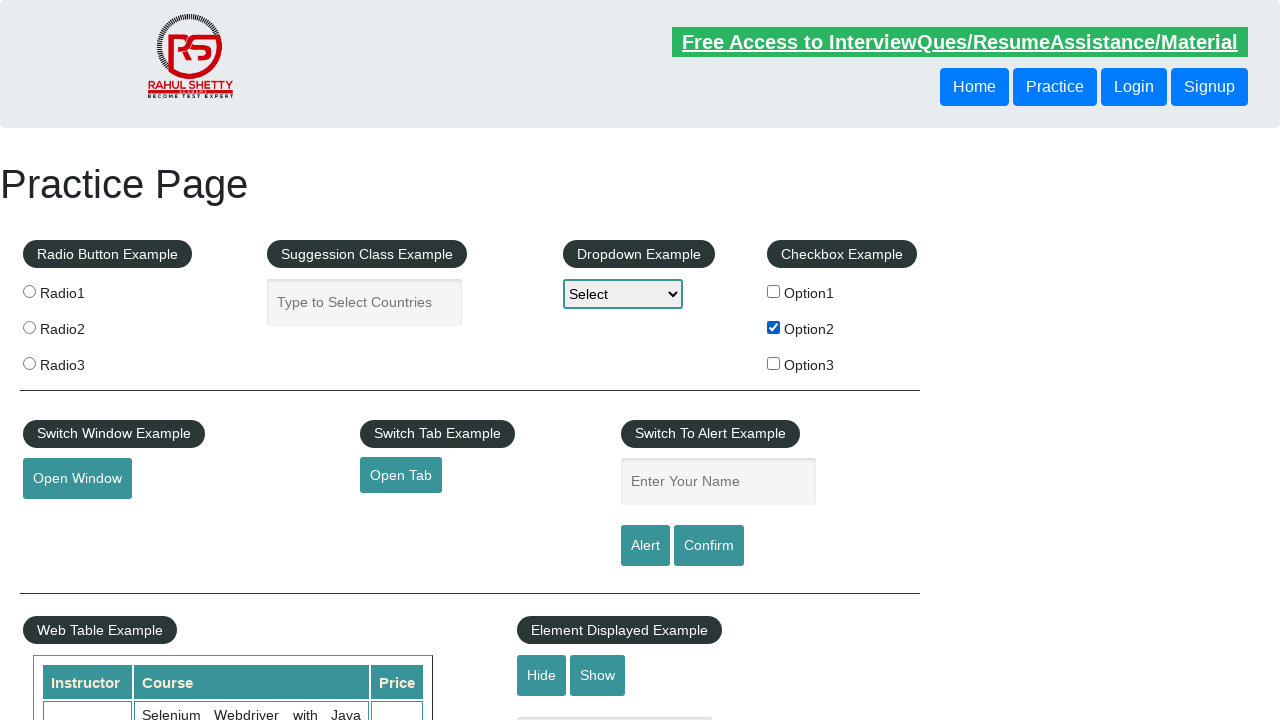

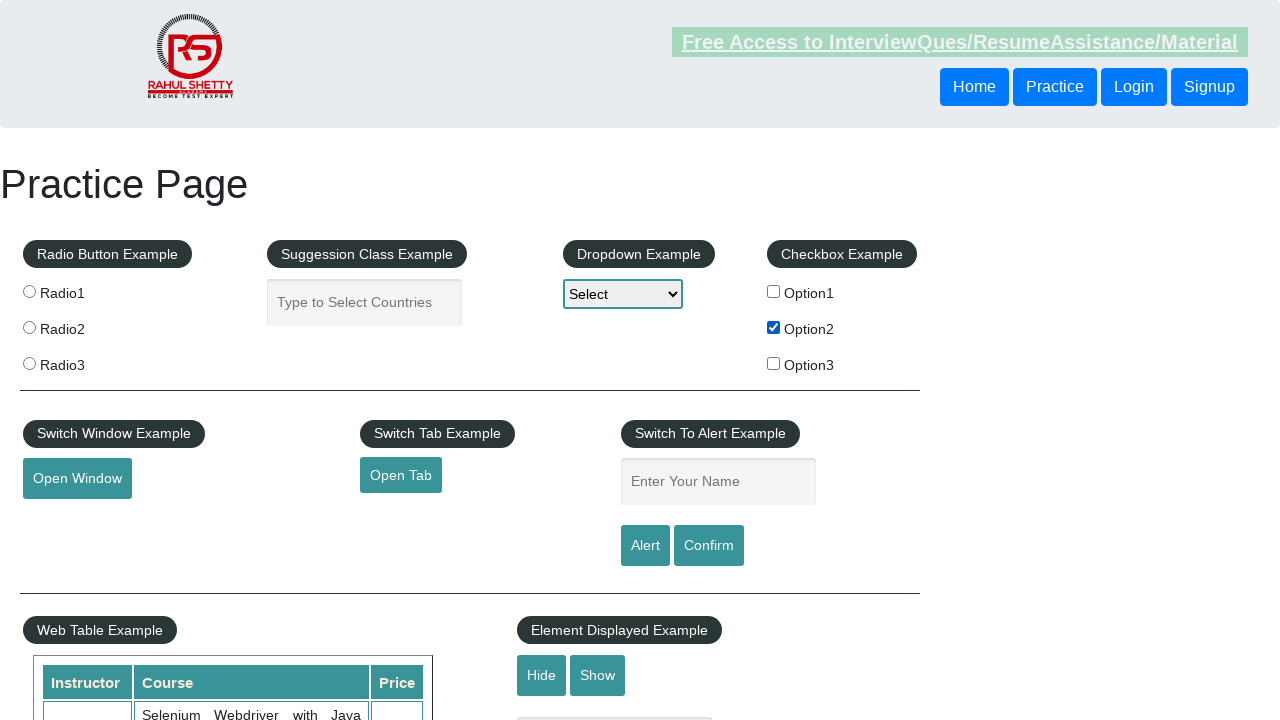